Tests selecting an option from a dropdown by choosing "JavaScript API" from the preferred interface select

Starting URL: https://devexpress.github.io/testcafe/example/

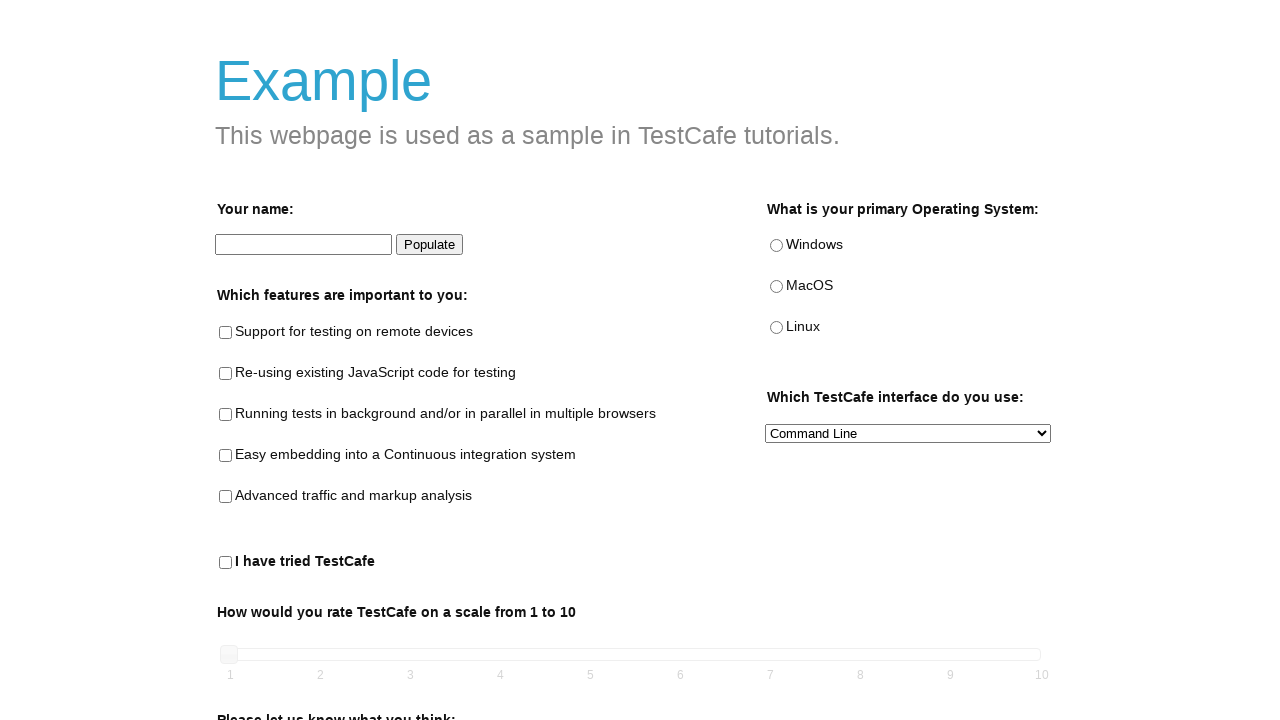

Navigated to TestCafe example page
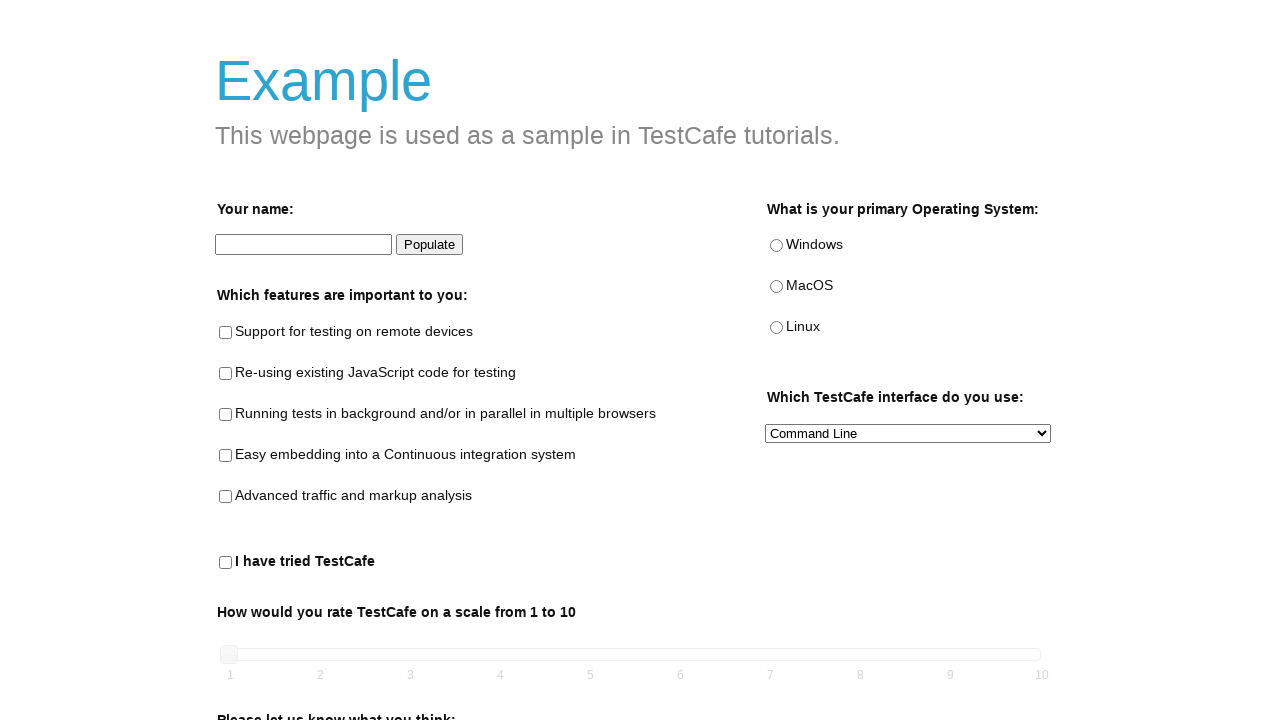

Selected 'JavaScript API' from the preferred interface dropdown on internal:testid=[data-testid="preferred-interface-select"s]
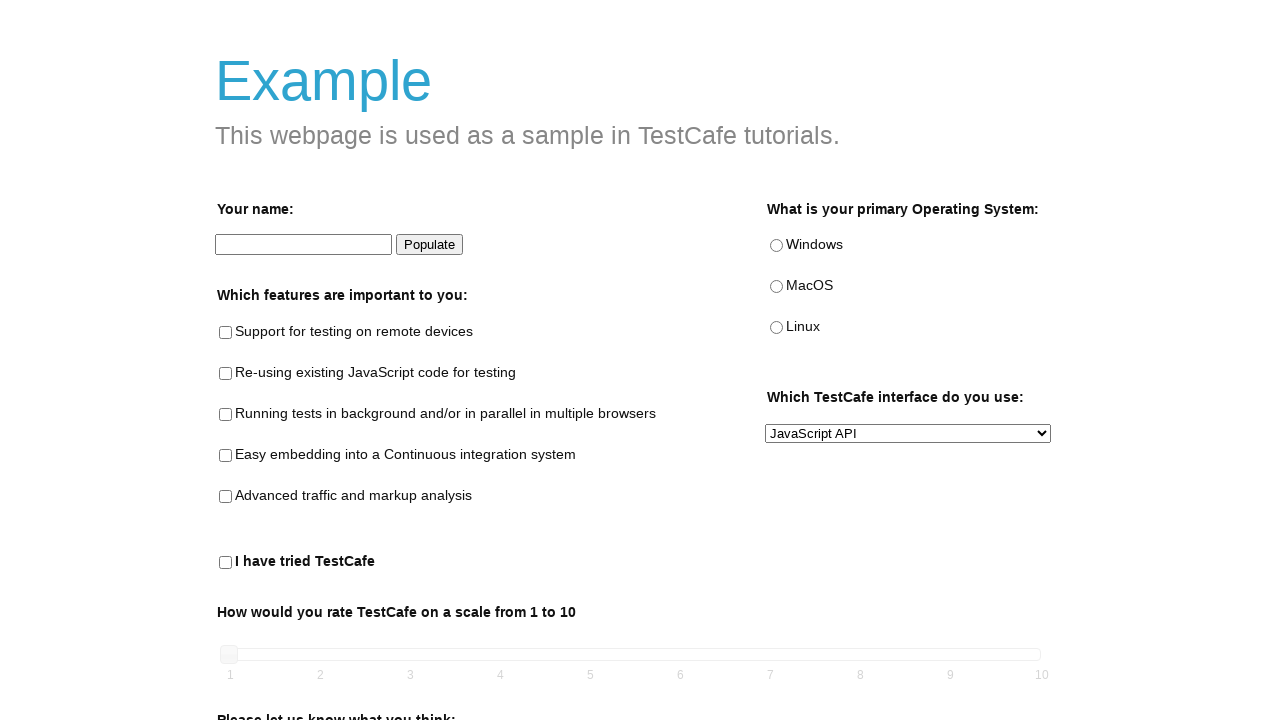

Verified that 'JavaScript API' is selected in the preferred interface dropdown
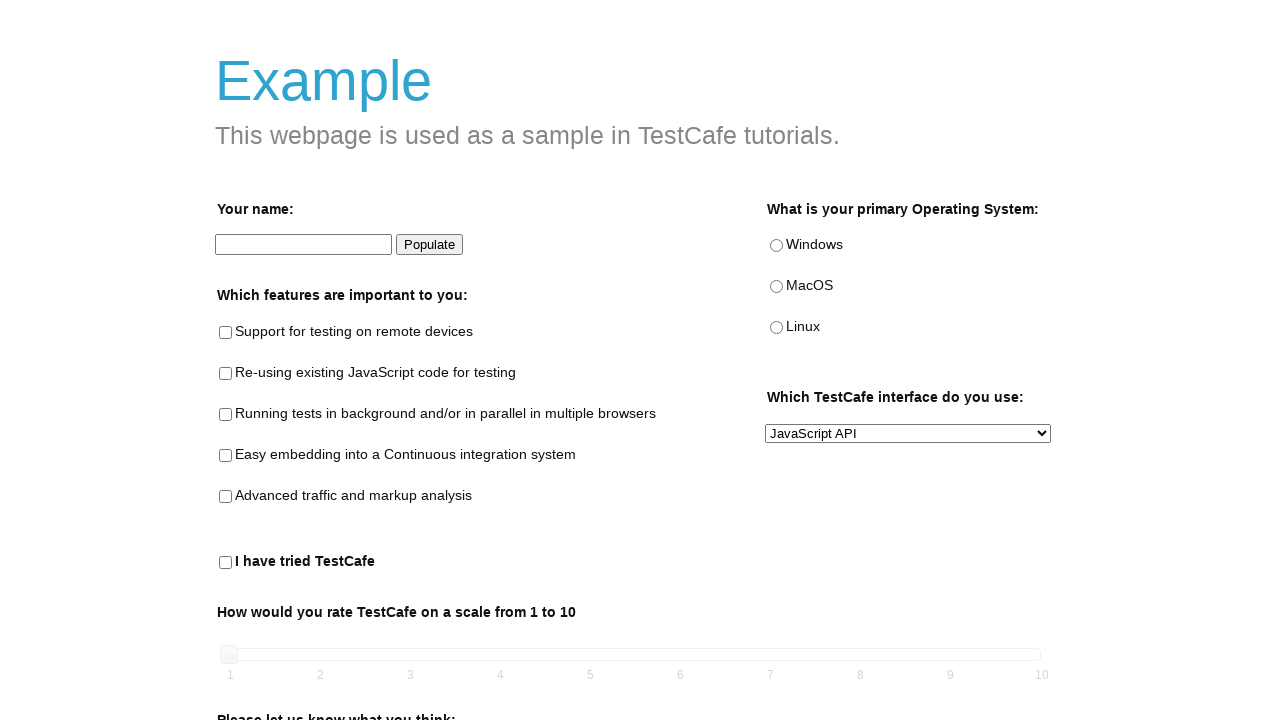

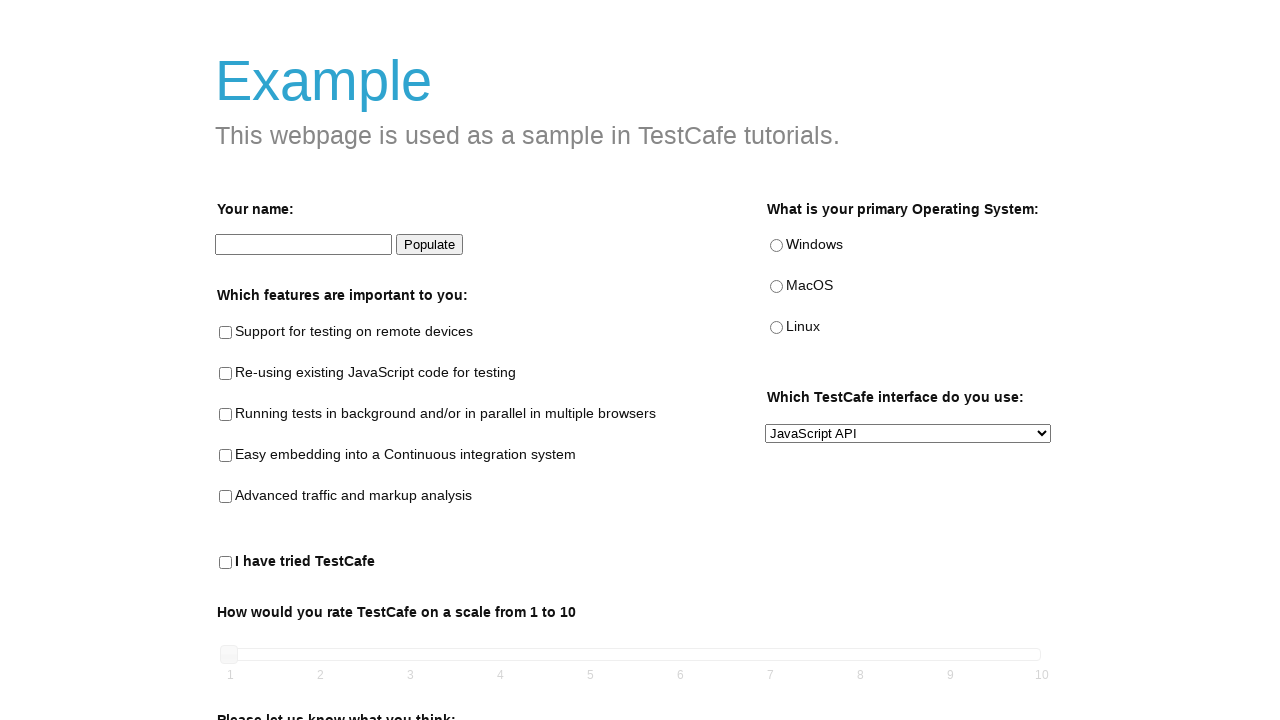